Tests the add button functionality by clicking it and verifying that a delete button appears

Starting URL: https://the-internet.herokuapp.com/add_remove_elements/

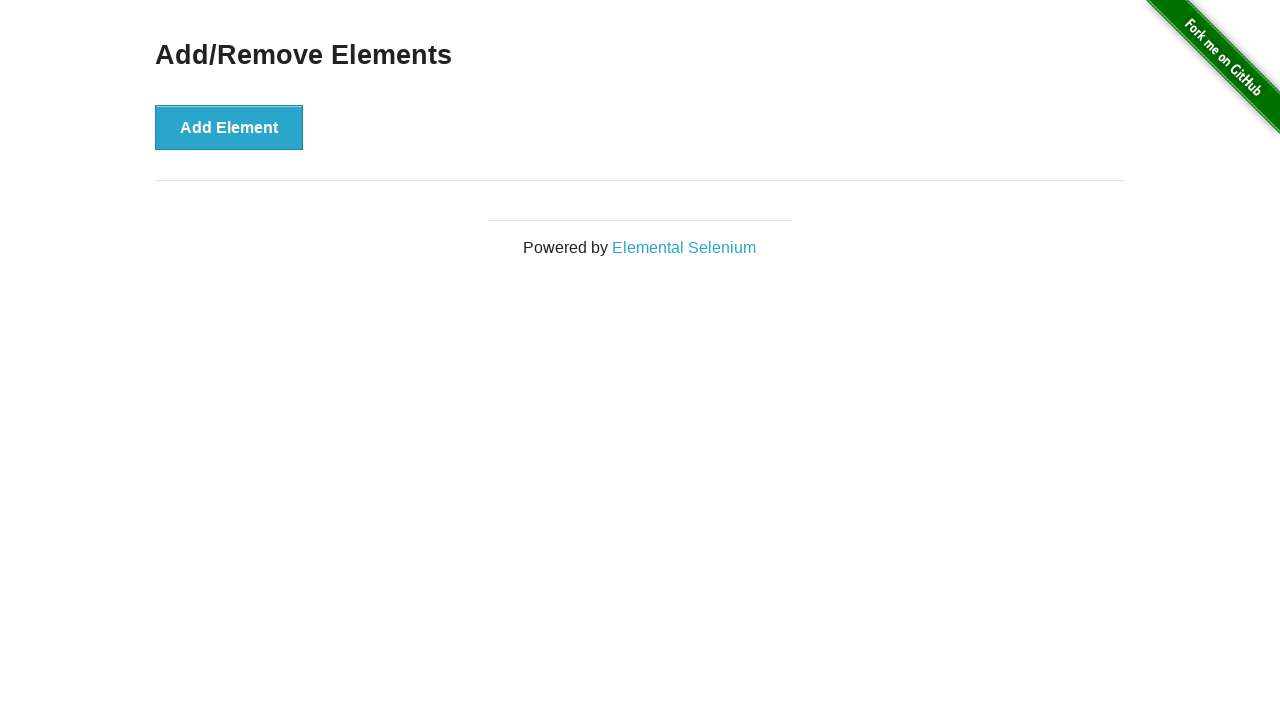

Clicked the Add Element button at (229, 127) on xpath=//button[text()='Add Element']
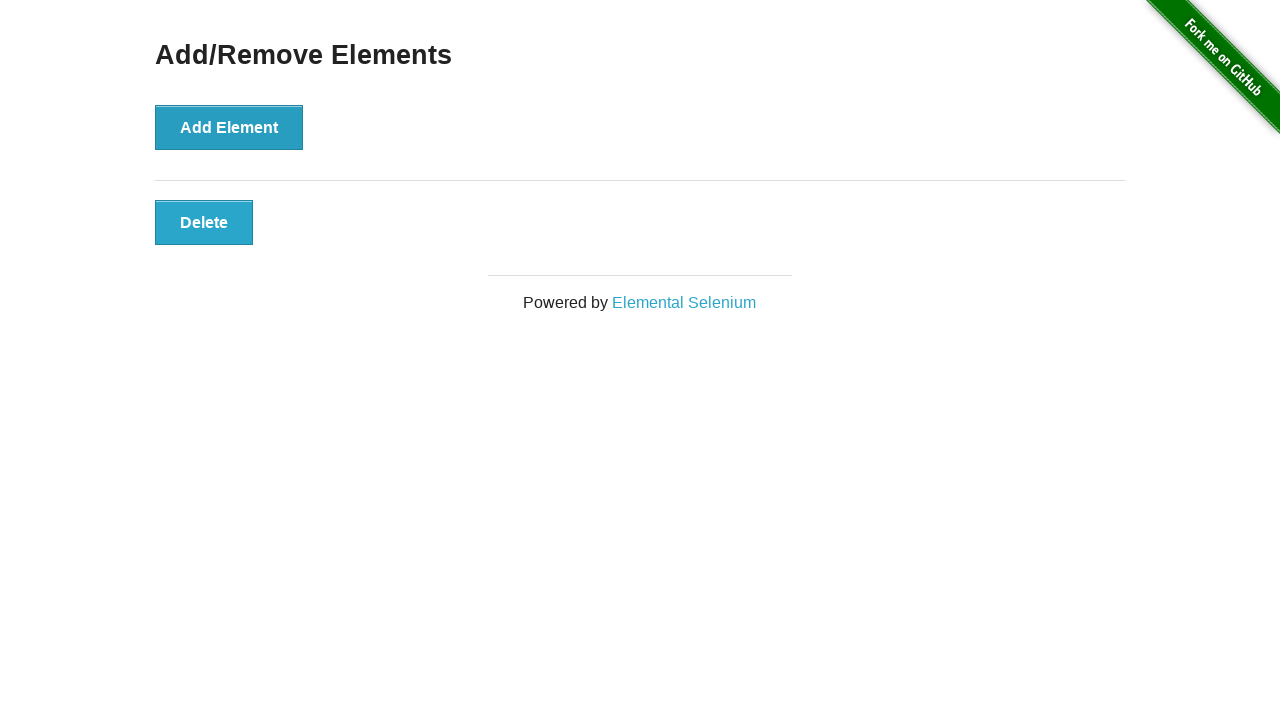

Verified that a delete button was added (1 element with class 'added-manually' found)
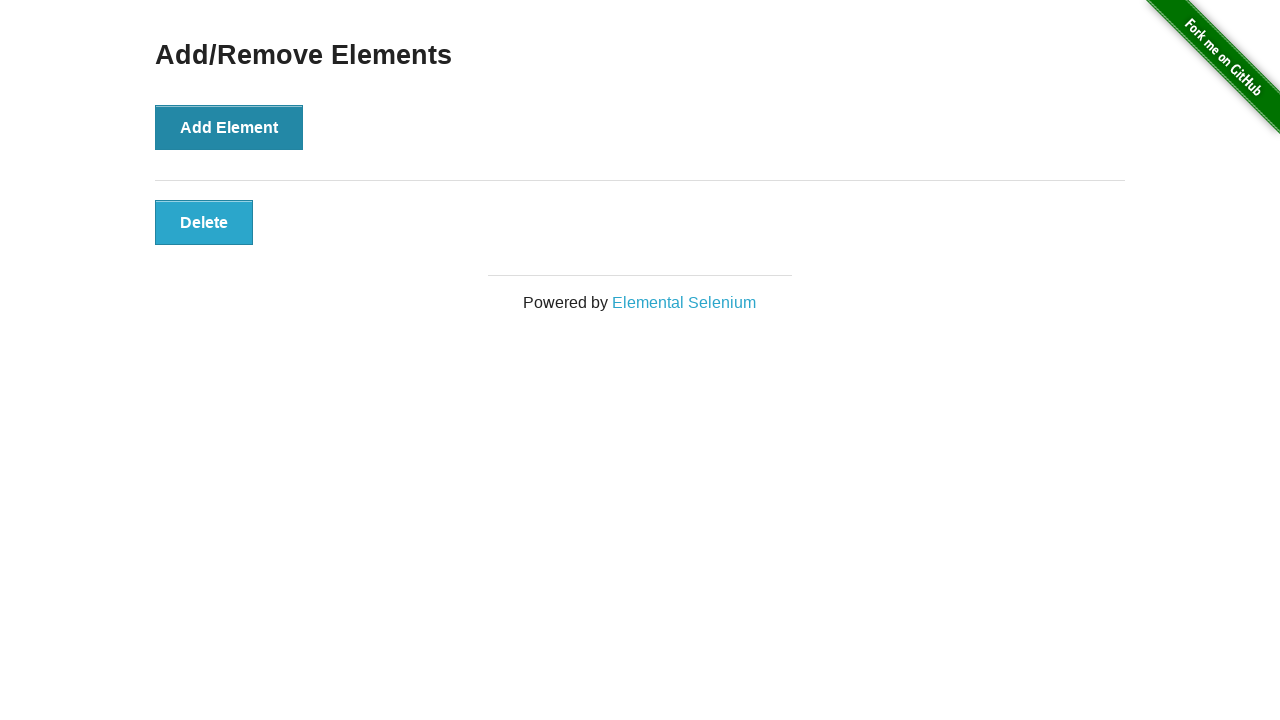

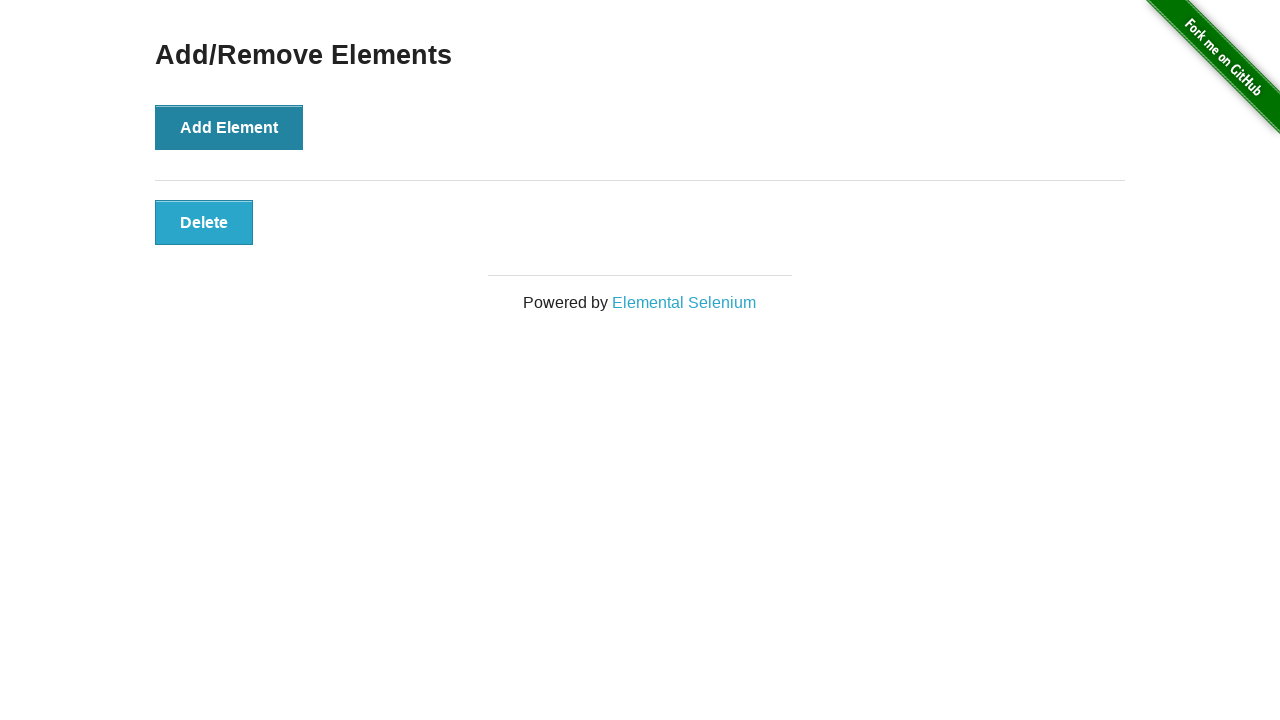